Tests selecting states from state dropdown, selecting Illinois, Virginia, and California in sequence

Starting URL: https://practice.cydeo.com/dropdown

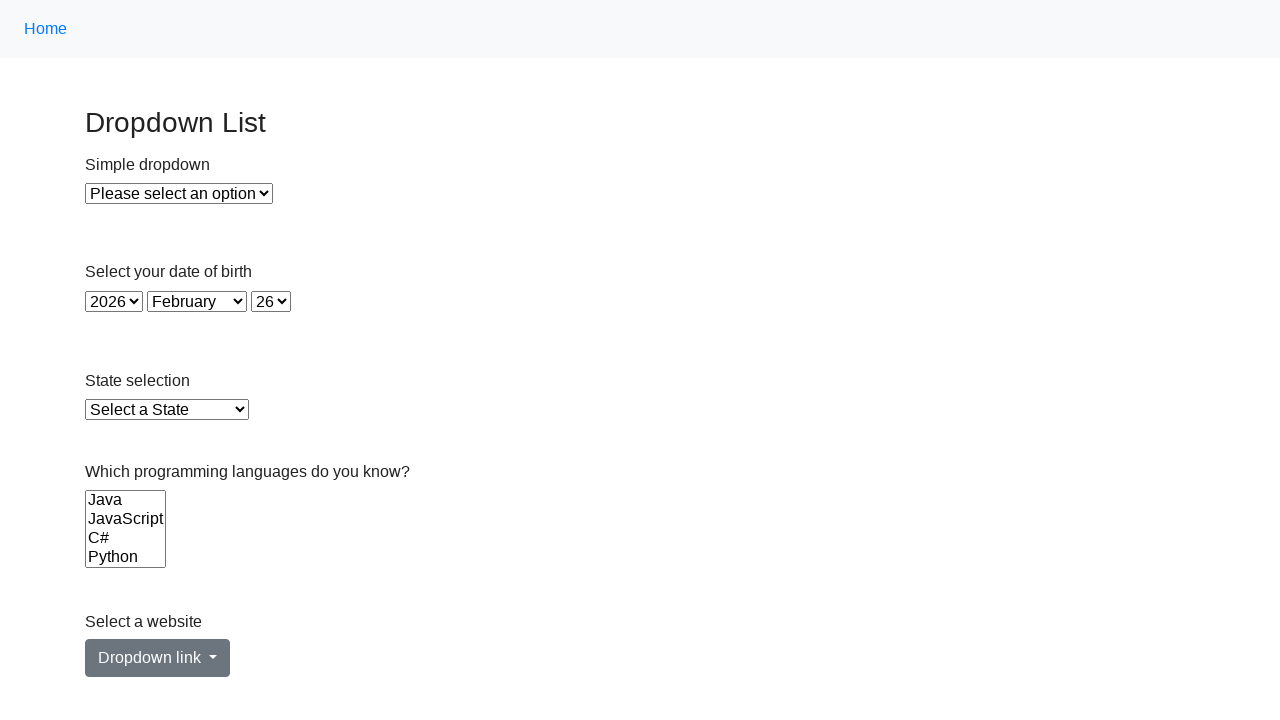

Located state dropdown element
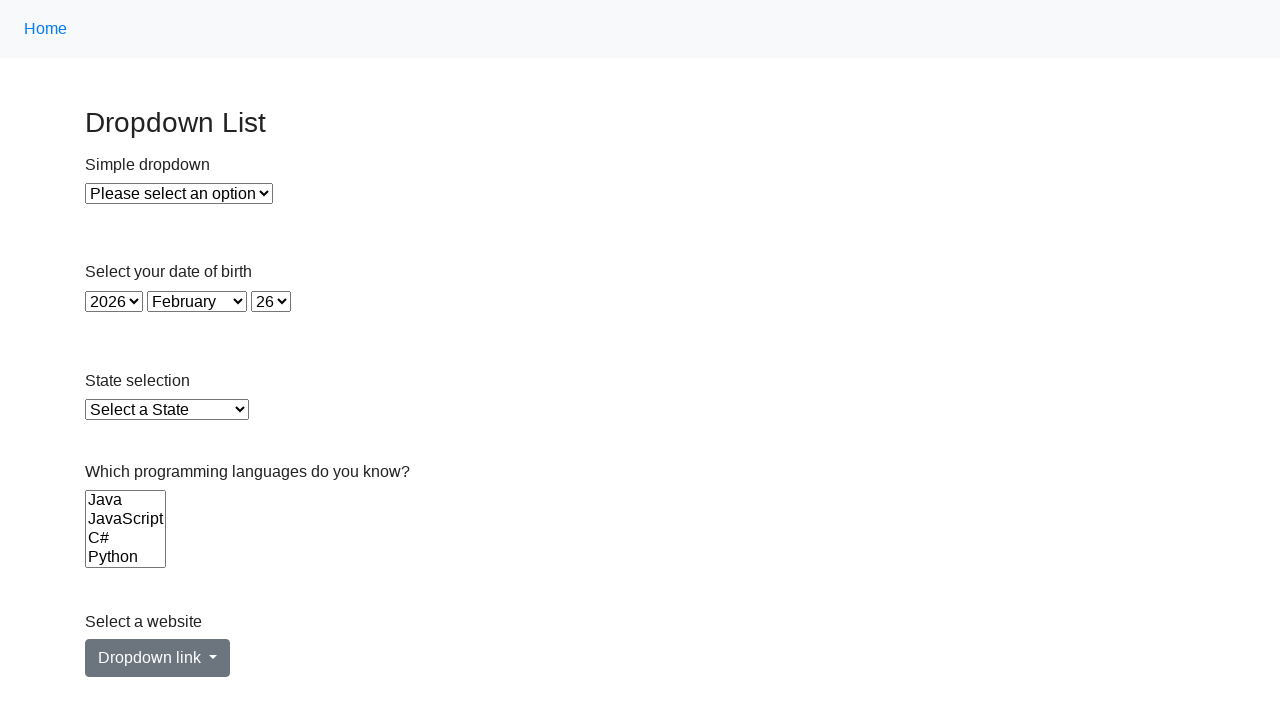

Selected Illinois from state dropdown by value on select#state
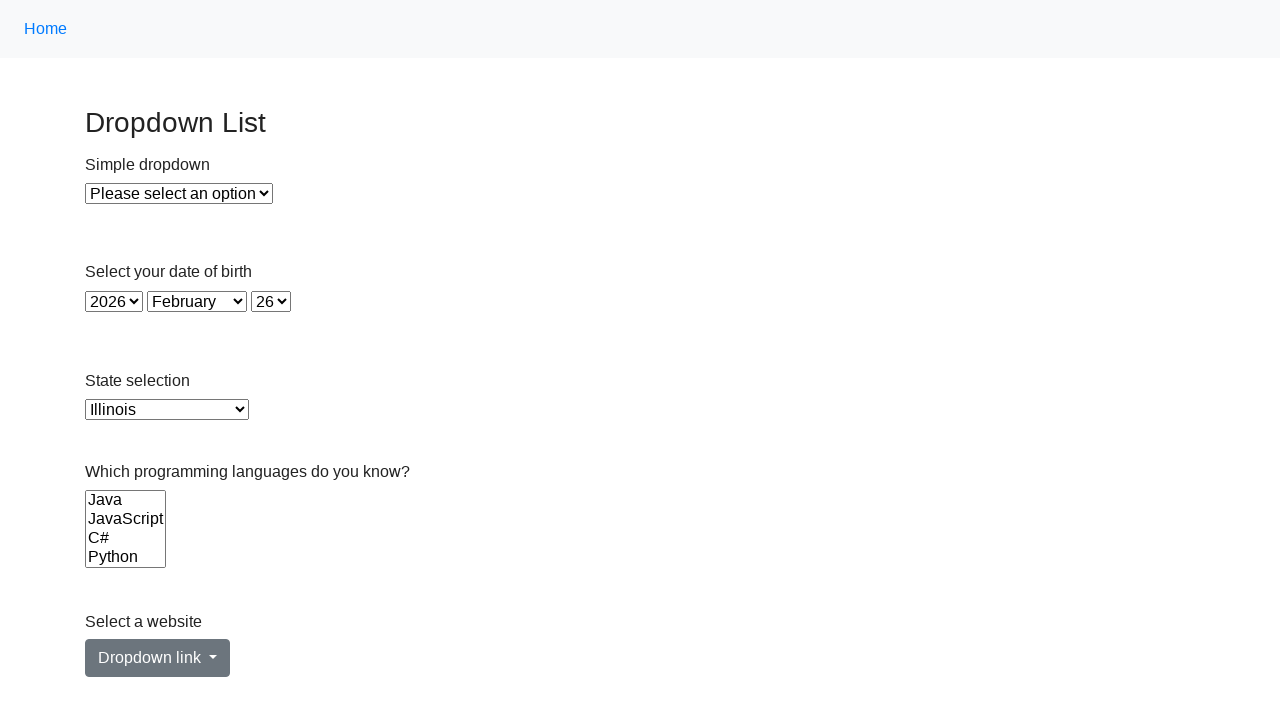

Selected Virginia from state dropdown by label on select#state
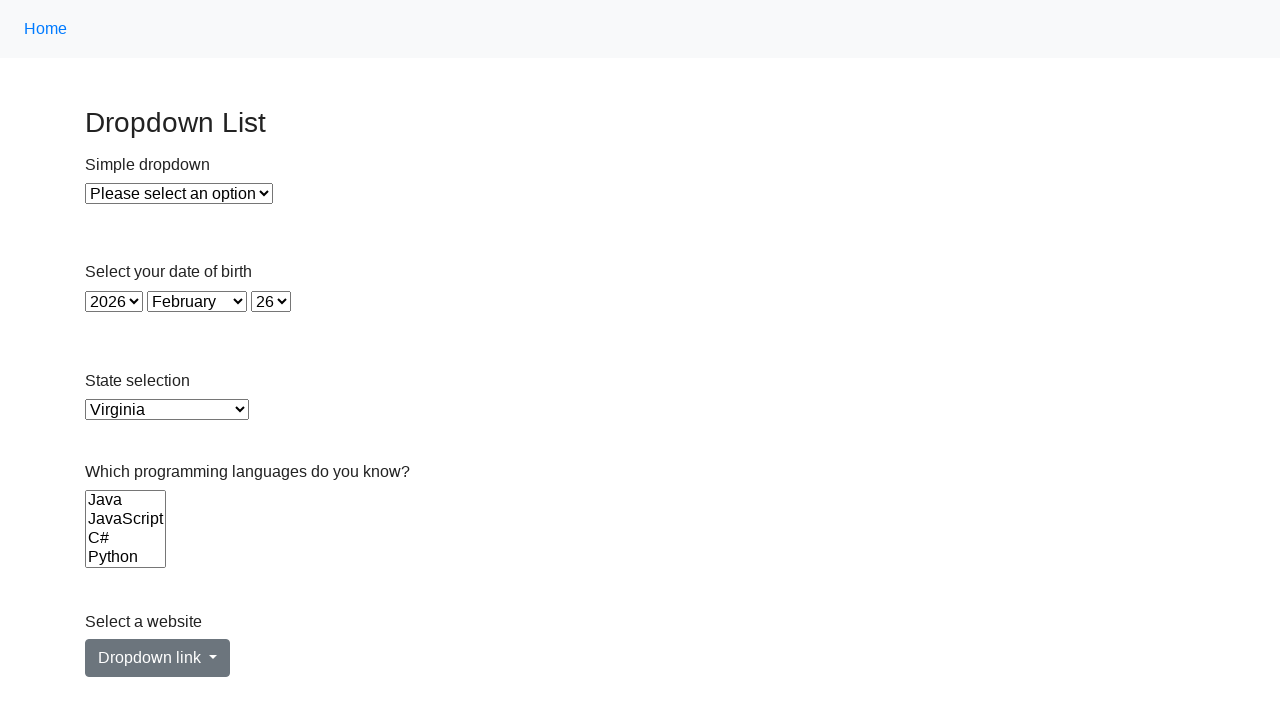

Selected California from state dropdown by label on select#state
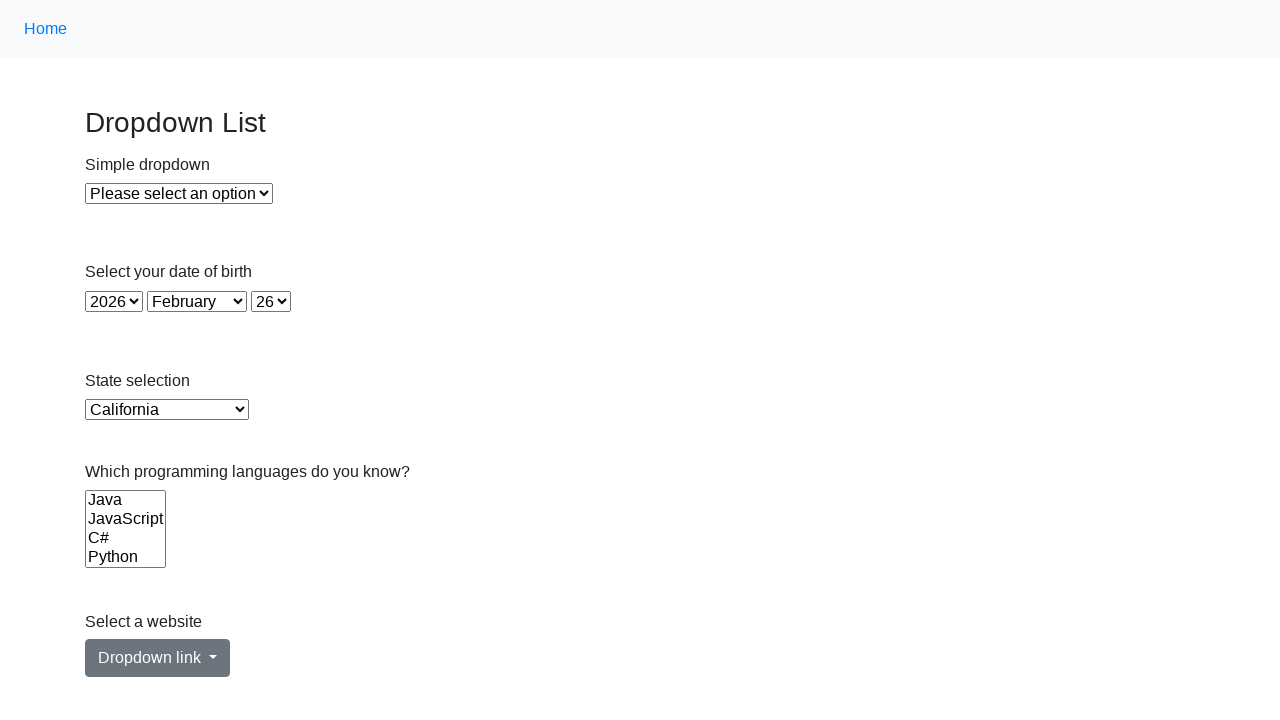

Verified that California is the selected option
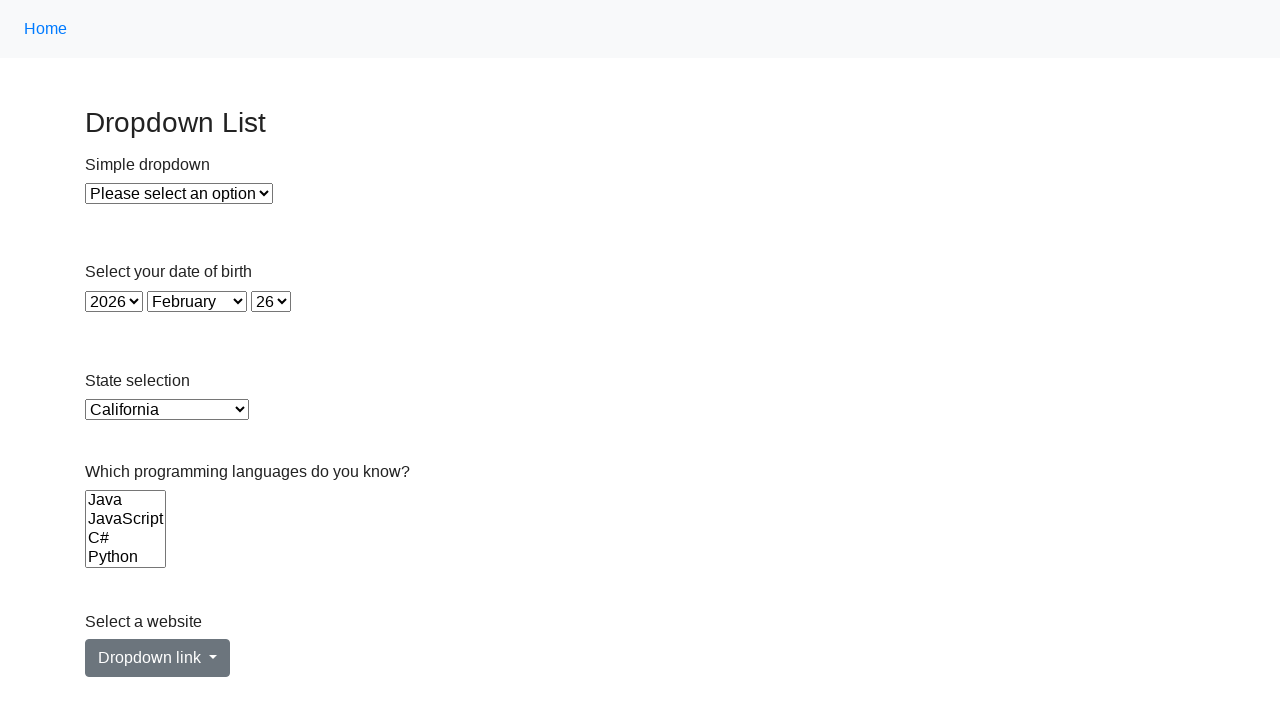

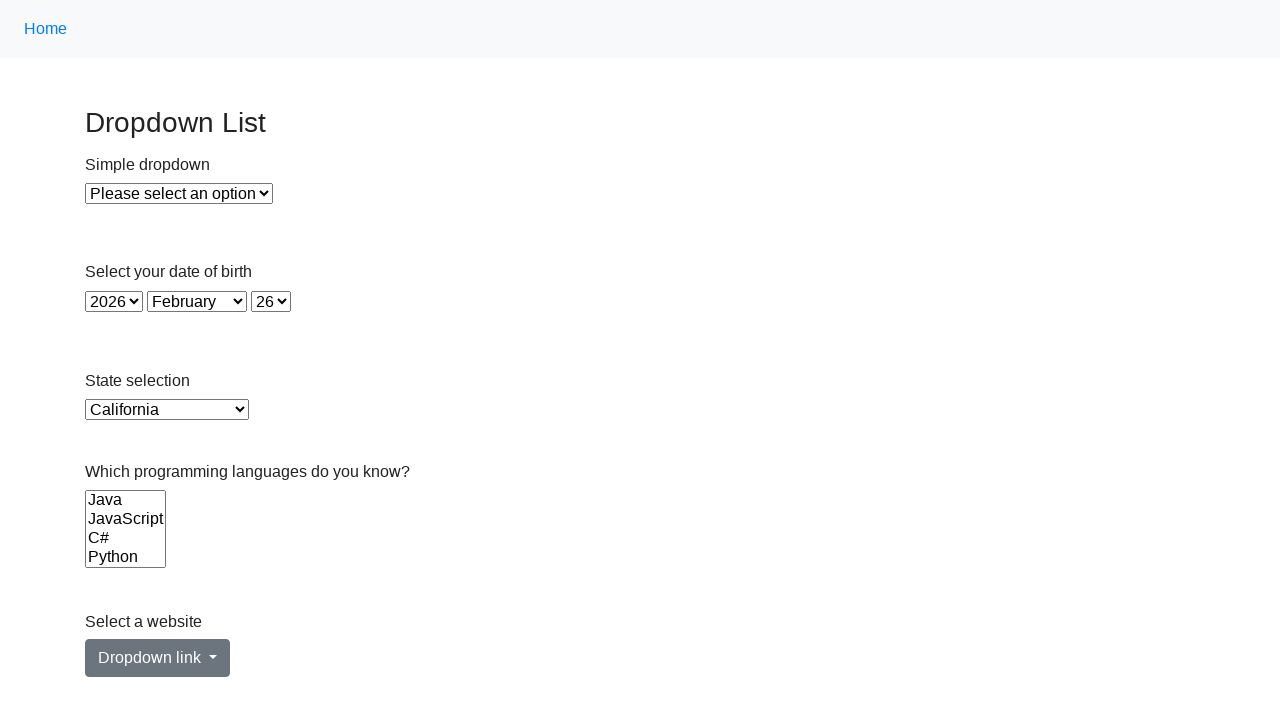